Verifies that the YouTube page title contains "YouTube"

Starting URL: https://www.youtube.com

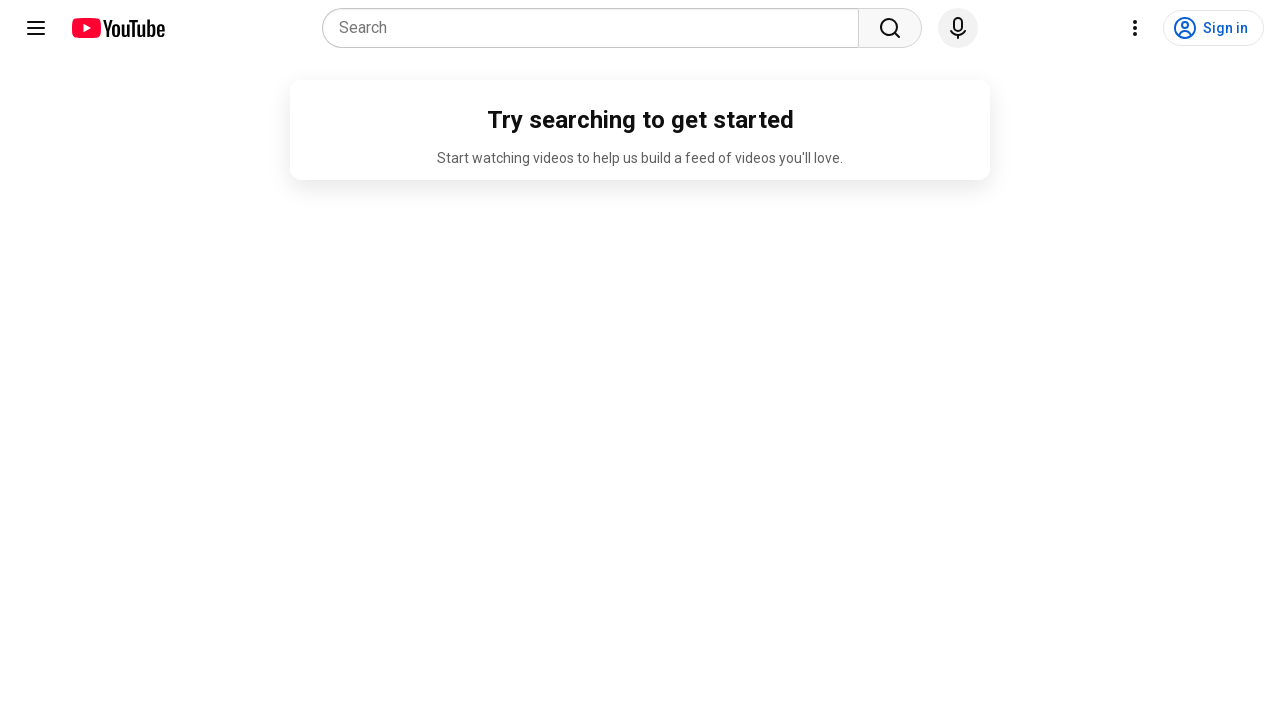

Navigated to https://www.youtube.com
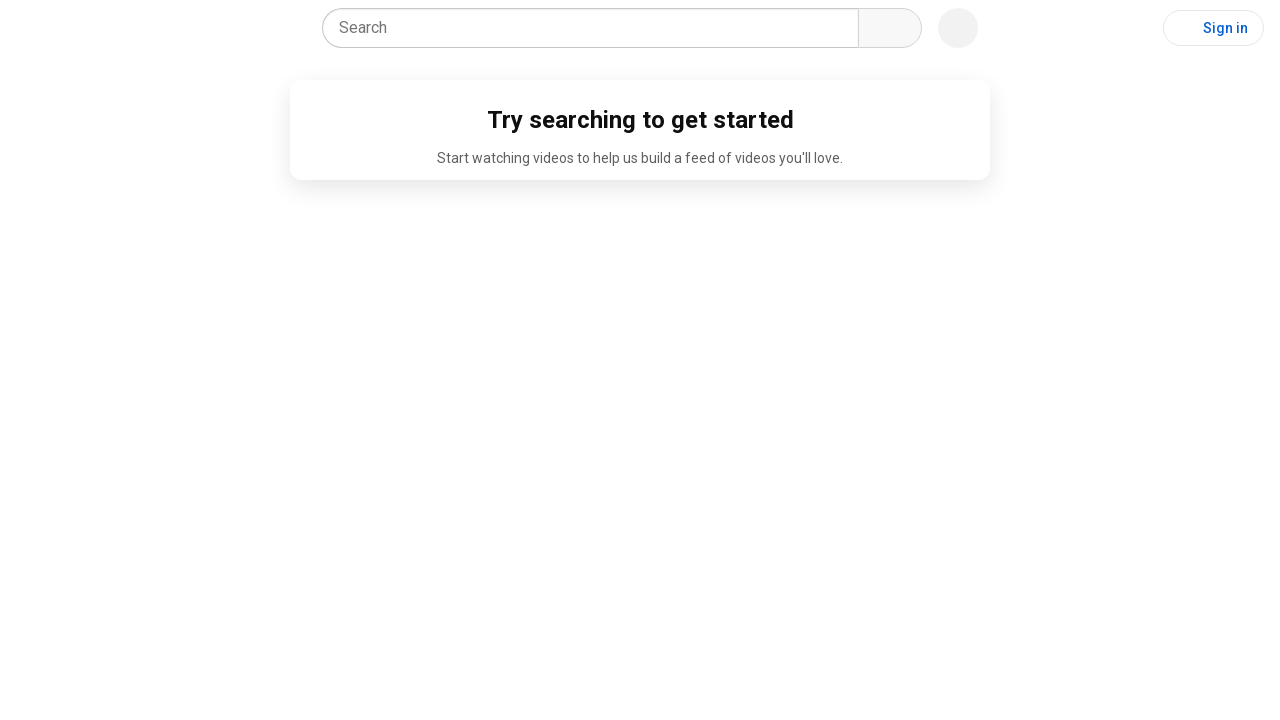

Verified that the YouTube page title contains 'YouTube'
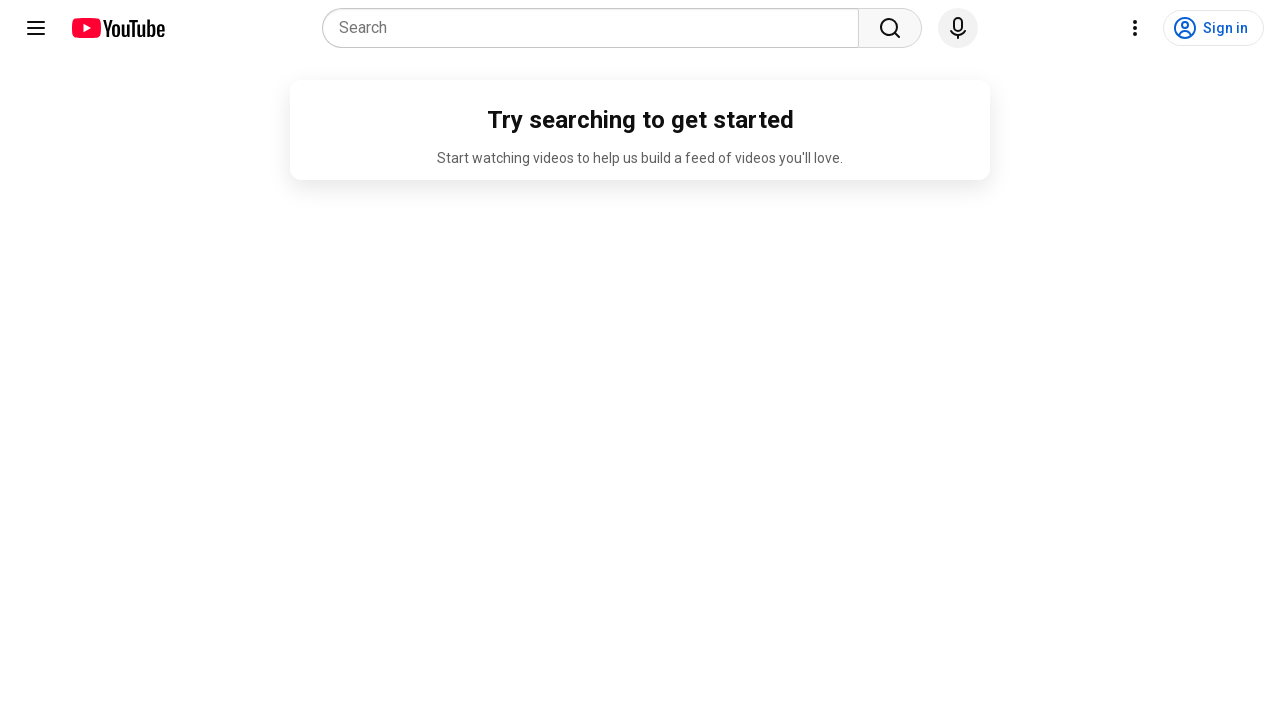

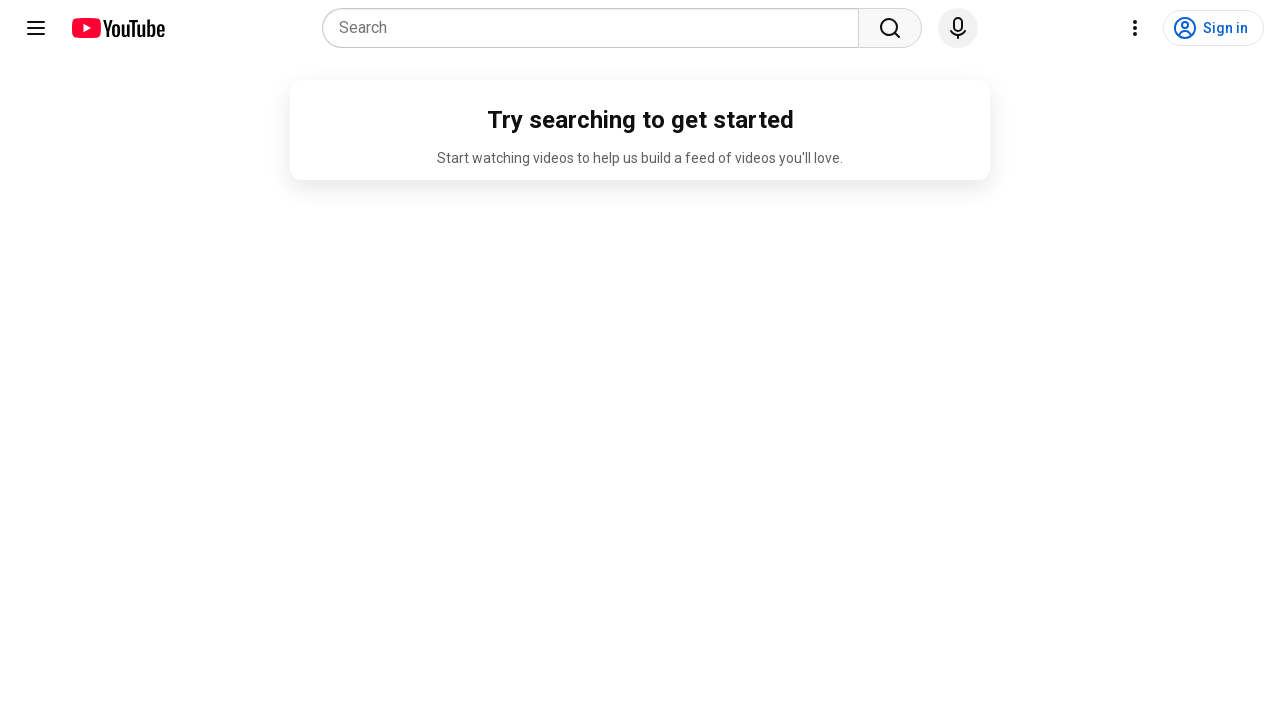